Verifies that the Zero Bank link text and href attribute are correct on the login page

Starting URL: http://zero.webappsecurity.com/login.html

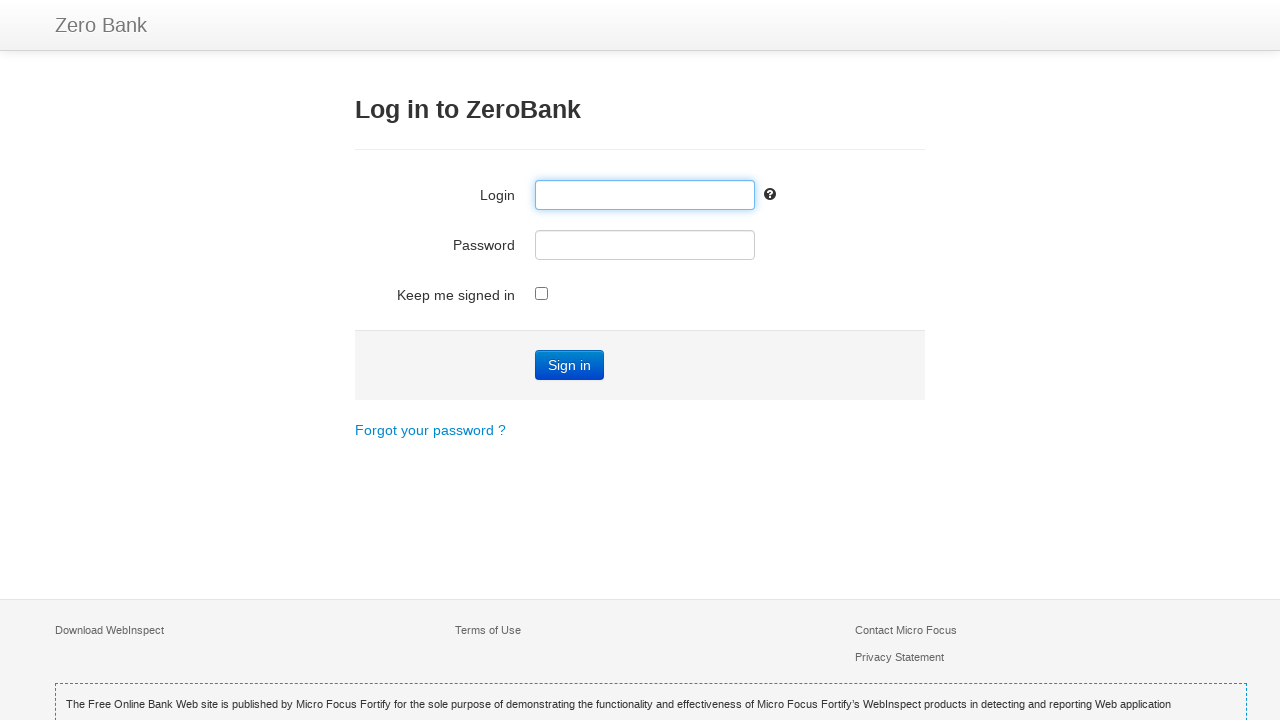

Navigated to Zero Bank login page
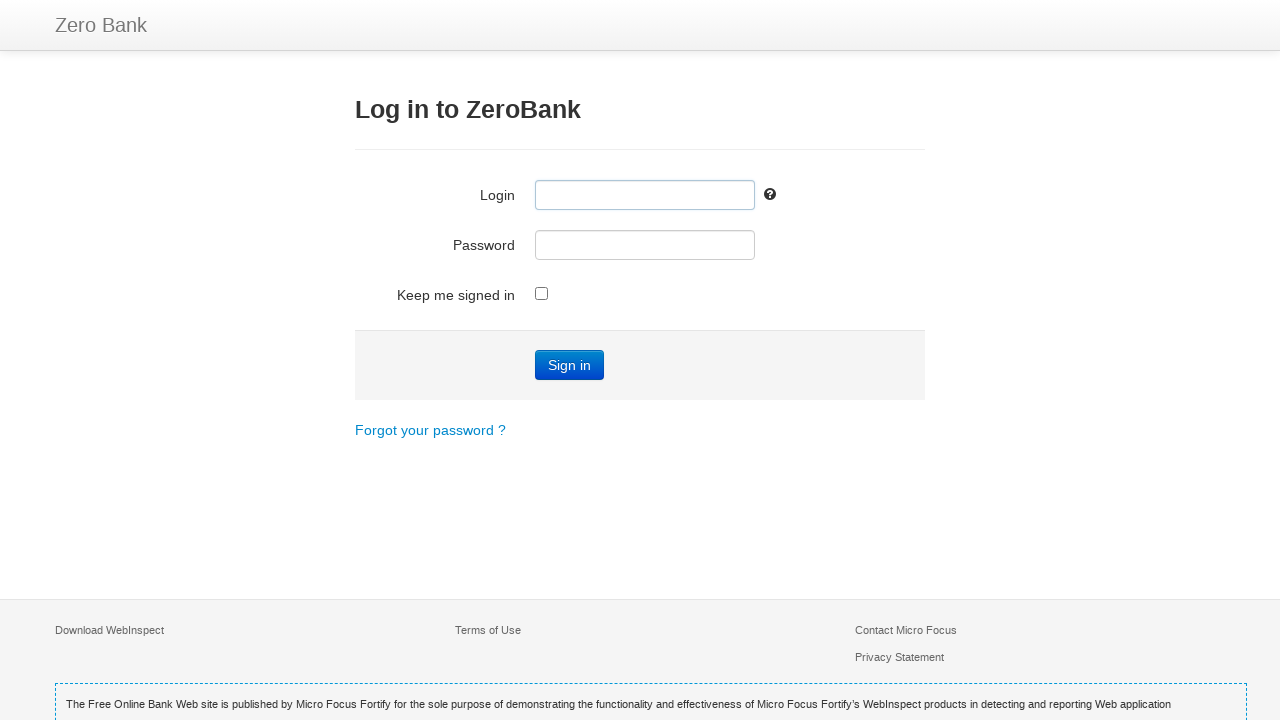

Located Zero Bank link element by XPath
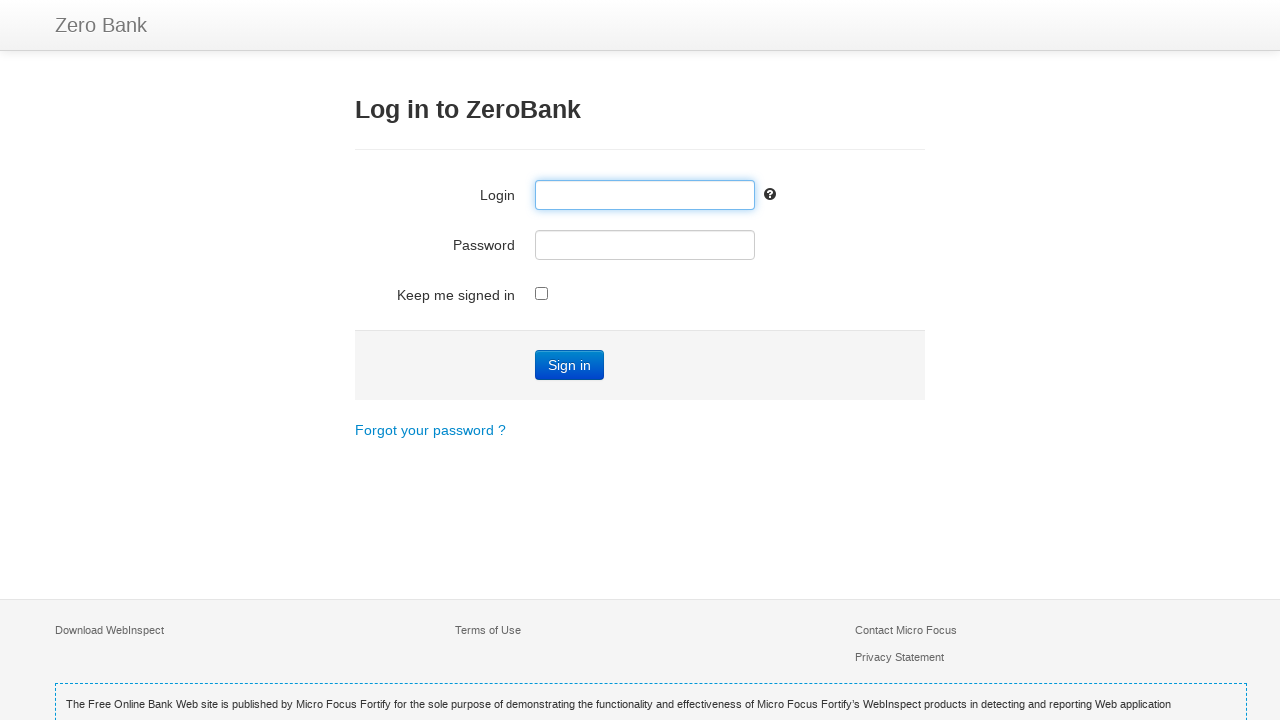

Retrieved link text: 'Zero Bank'
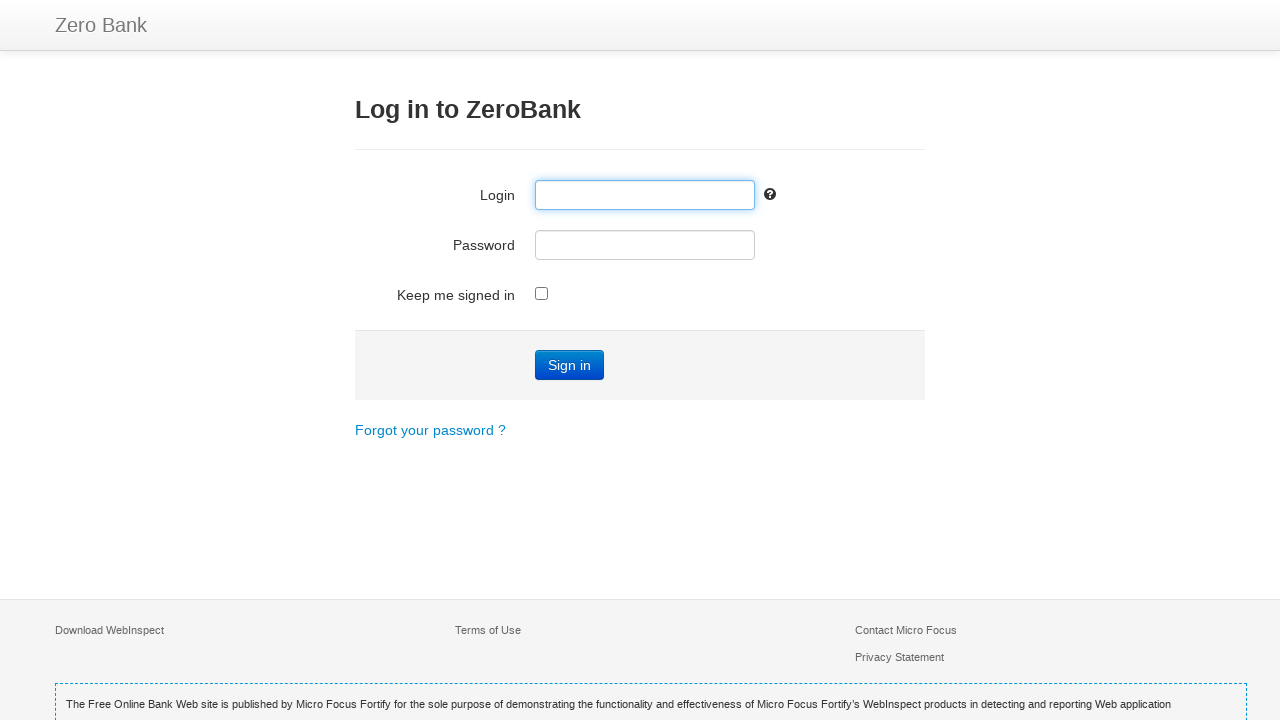

Verified link text is 'Zero Bank'
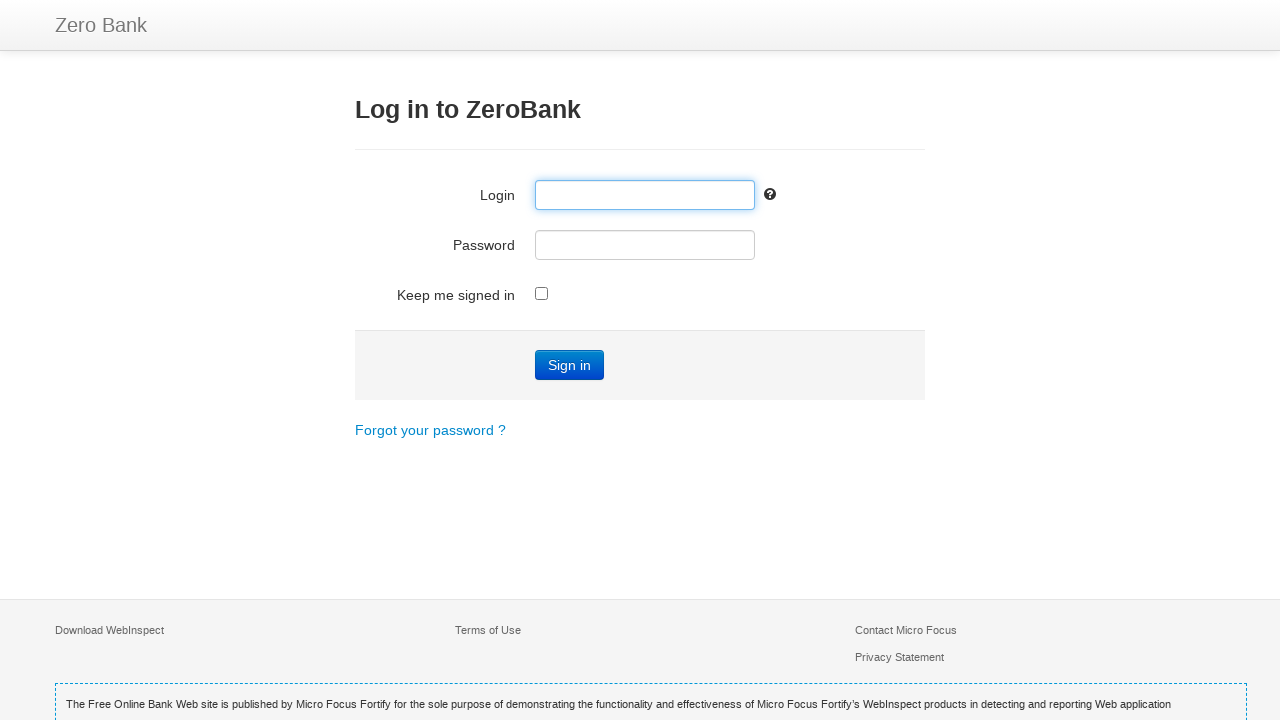

Retrieved href attribute: '/index.html'
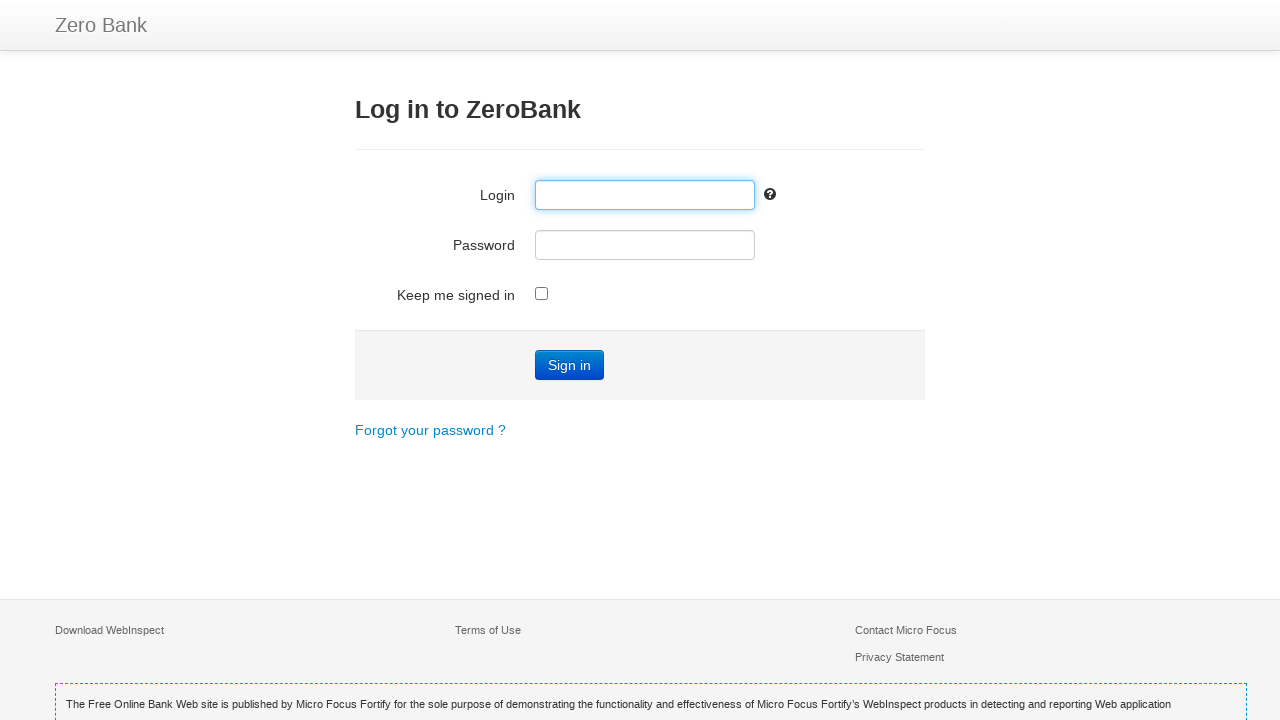

Verified href attribute contains 'index.html'
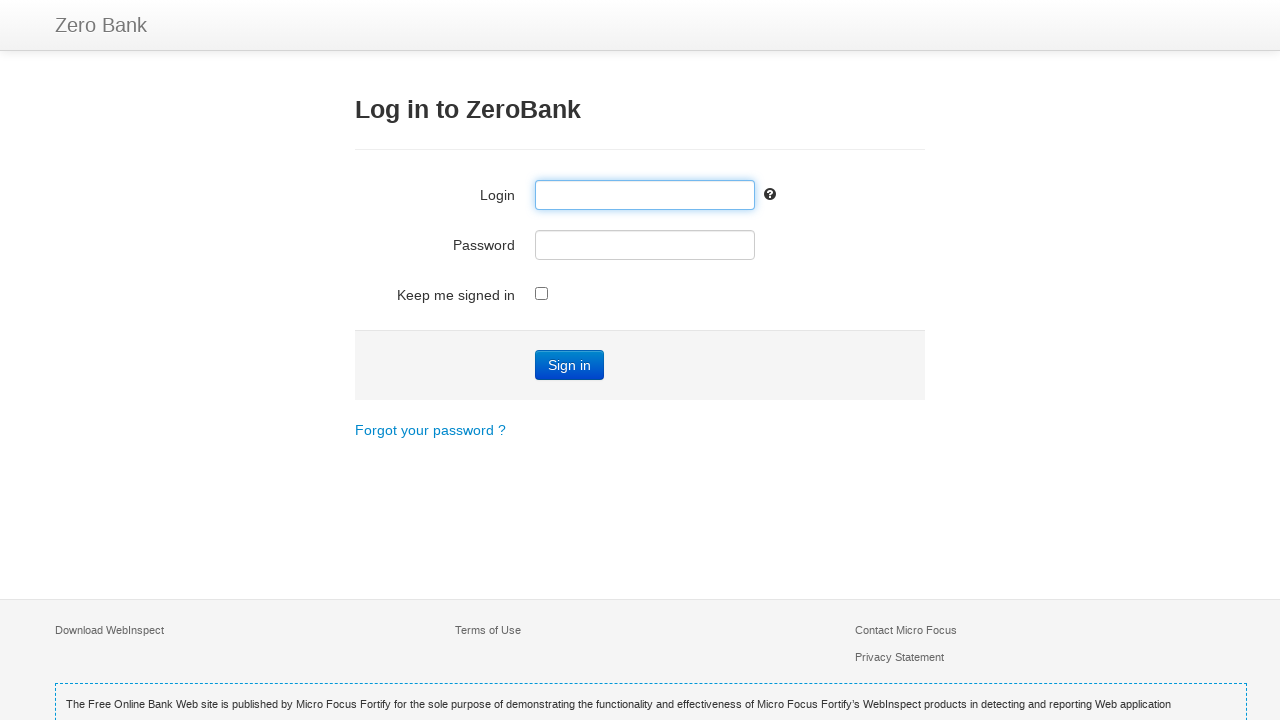

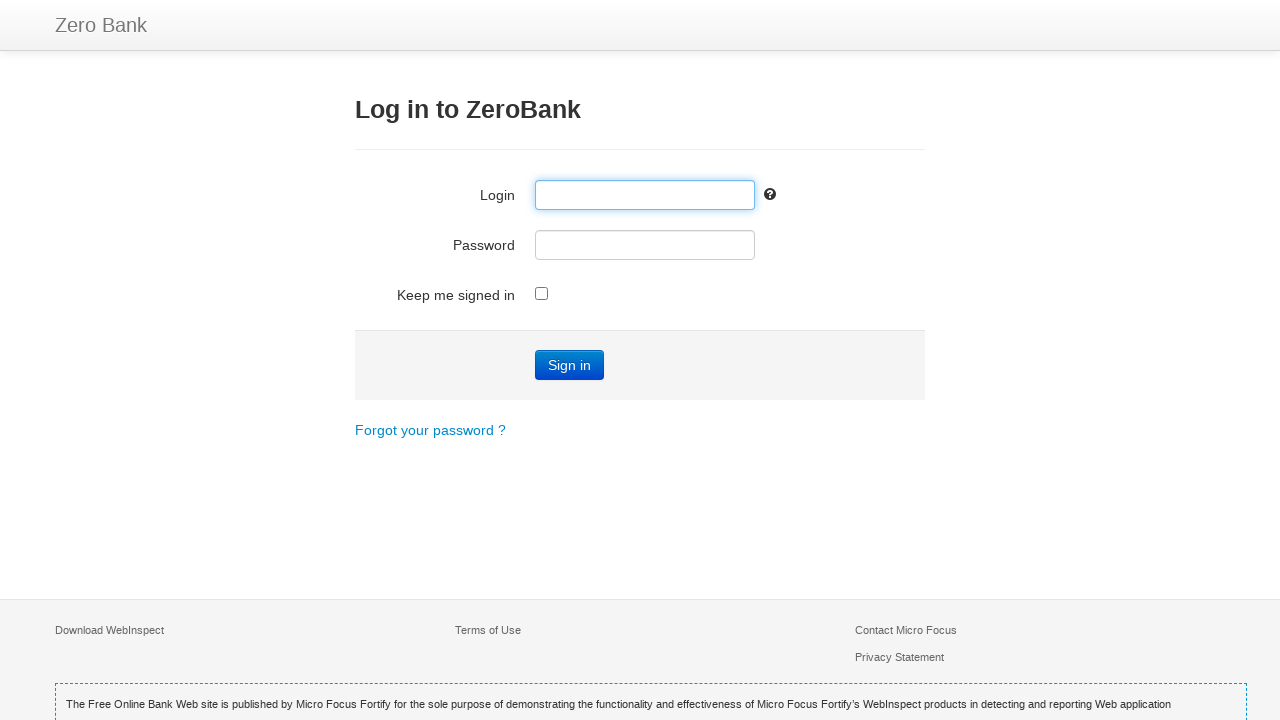